Tests checkbox functionality by navigating to the checkboxes page and checking an unchecked checkbox

Starting URL: https://practice.cydeo.com/

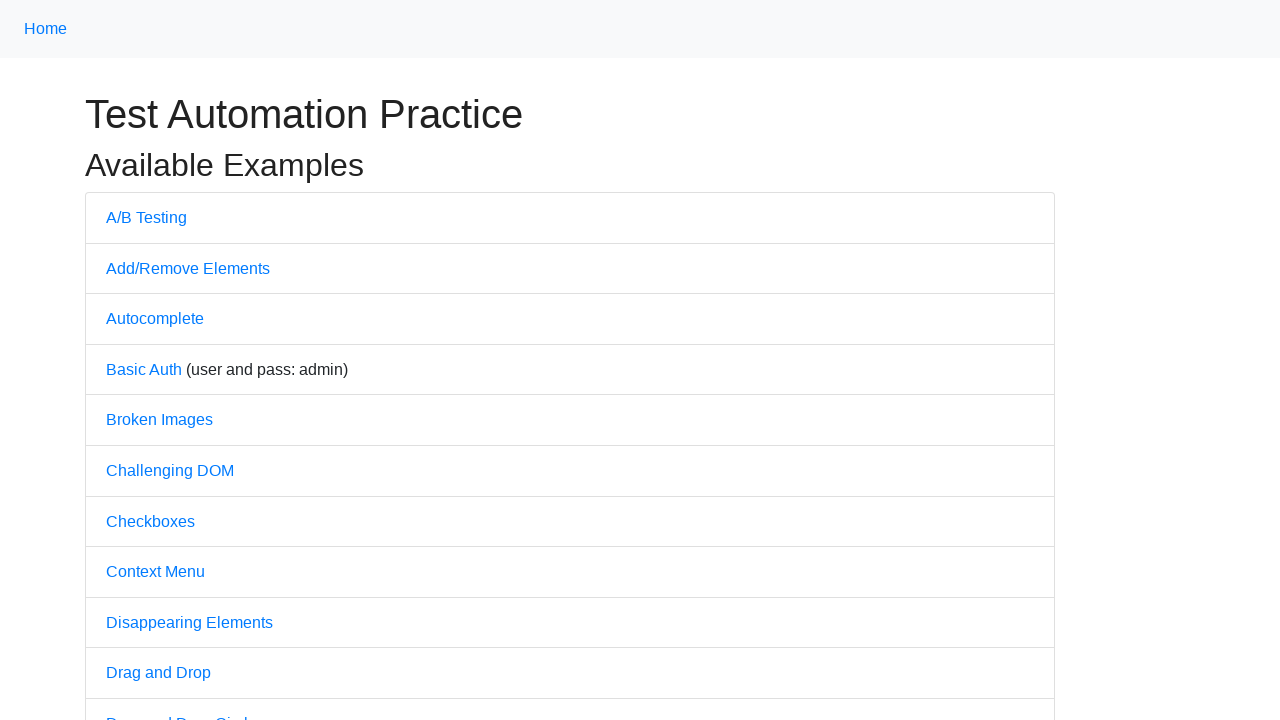

Clicked on Checkboxes link to navigate to checkboxes page at (150, 521) on text='Checkboxes'
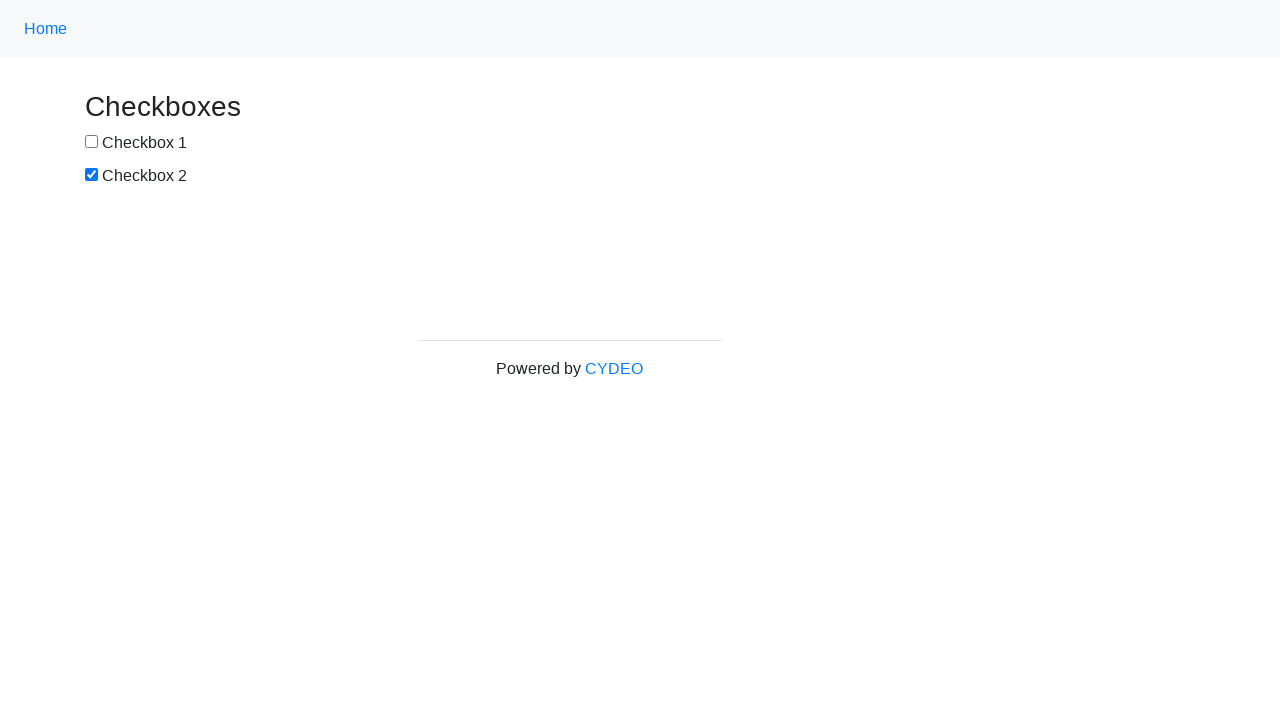

Checked the first checkbox (box1) if it was unchecked at (92, 142) on #box1
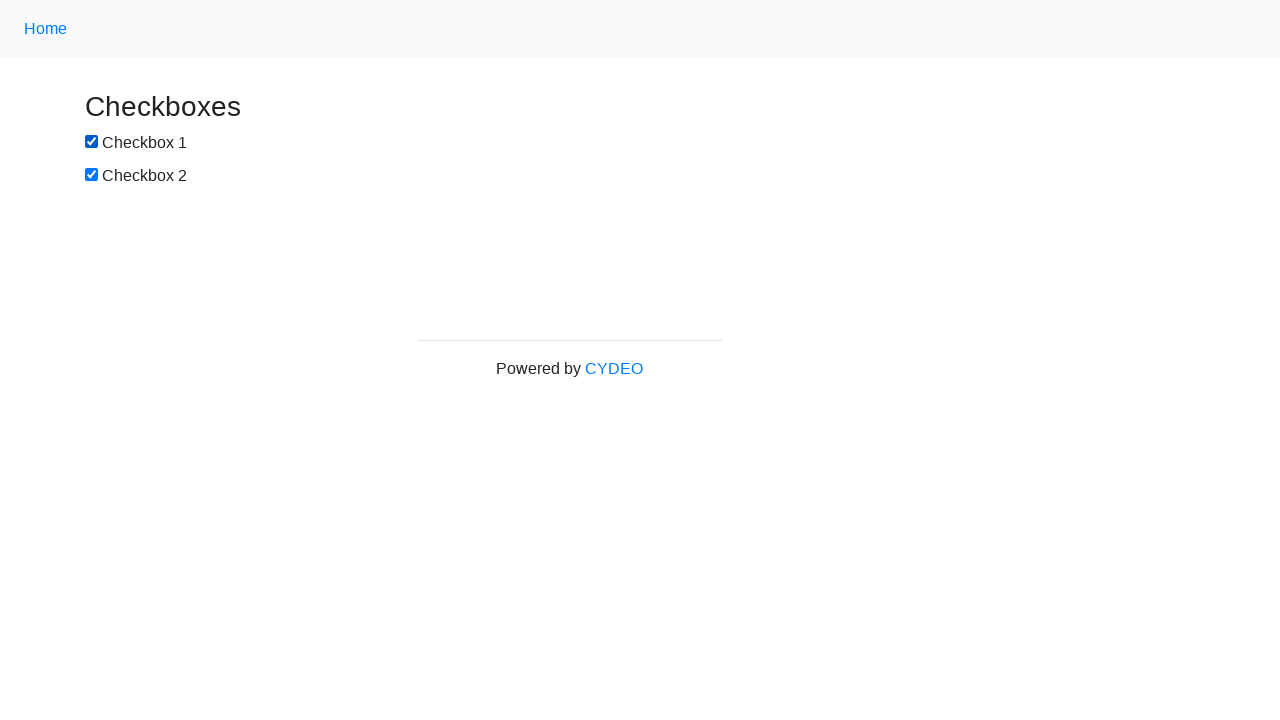

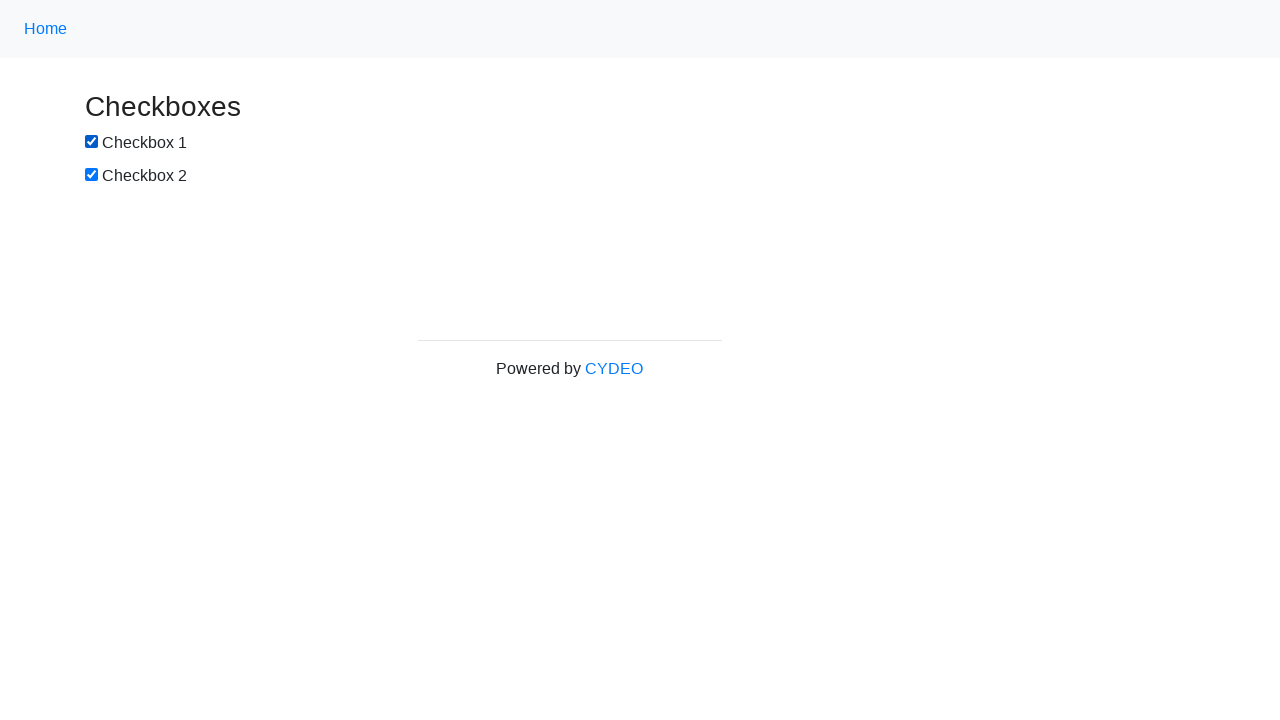